Tests browser tab/popup management by opening a new popup window to Google and then closing it programmatically using JavaScript execution.

Starting URL: https://ecommerce-playground.lambdatest.io/

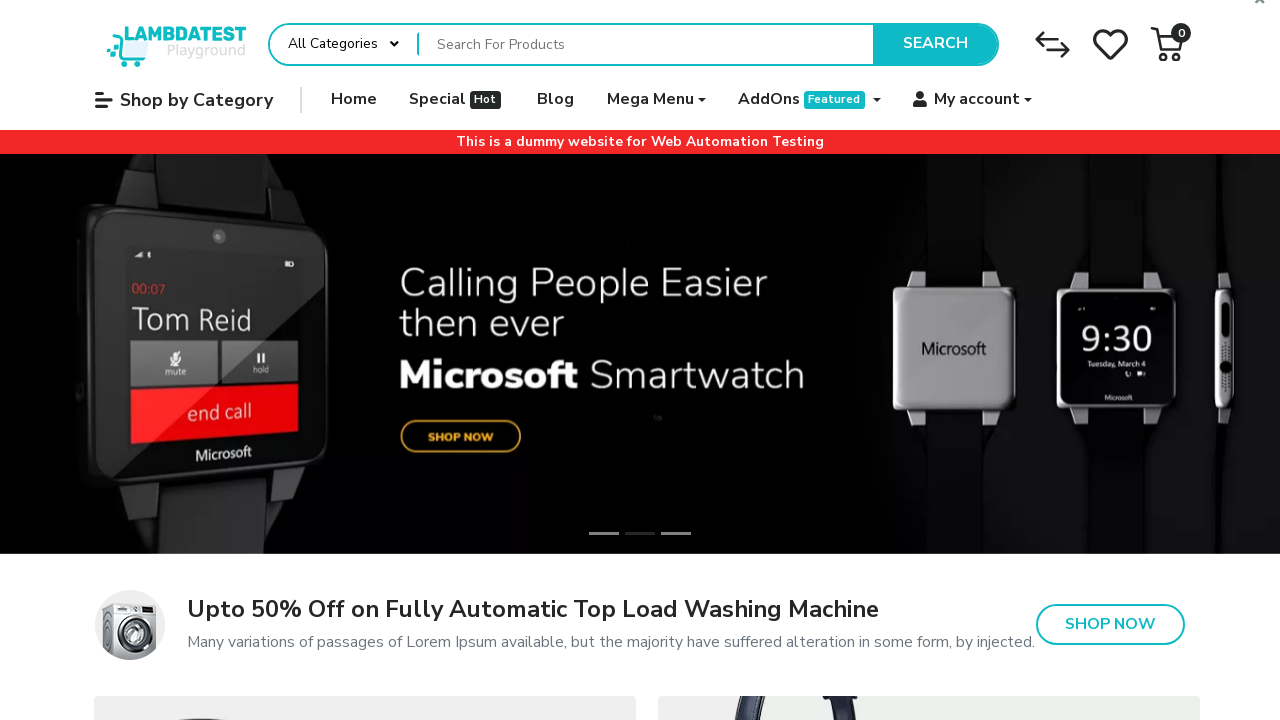

Opened a new popup window to Google using JavaScript
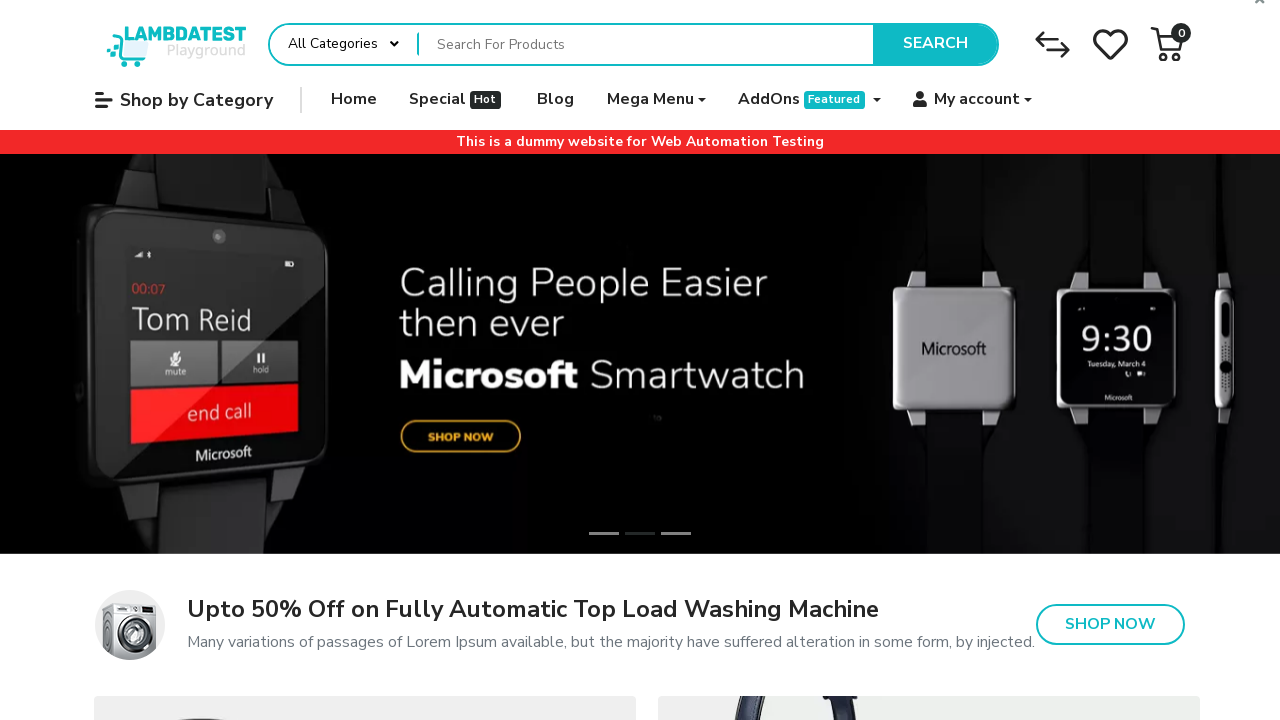

Waited 2 seconds for popup window to fully open
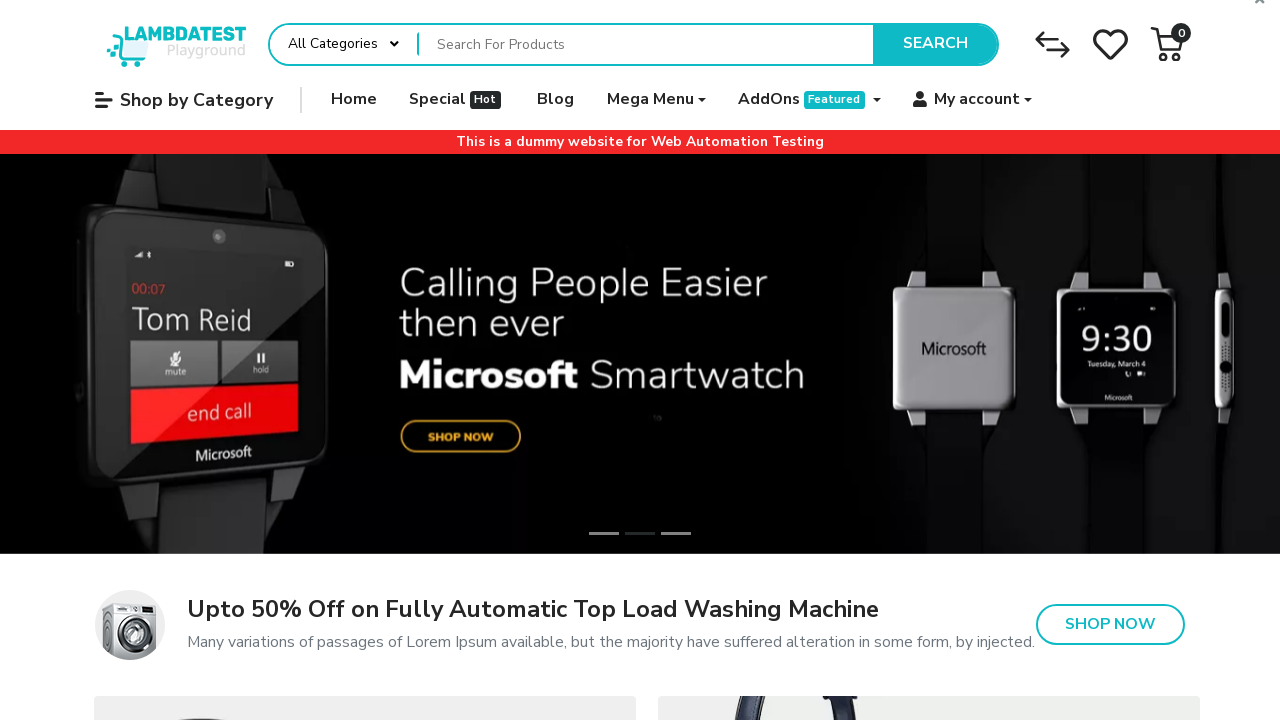

Closed the popup window using JavaScript
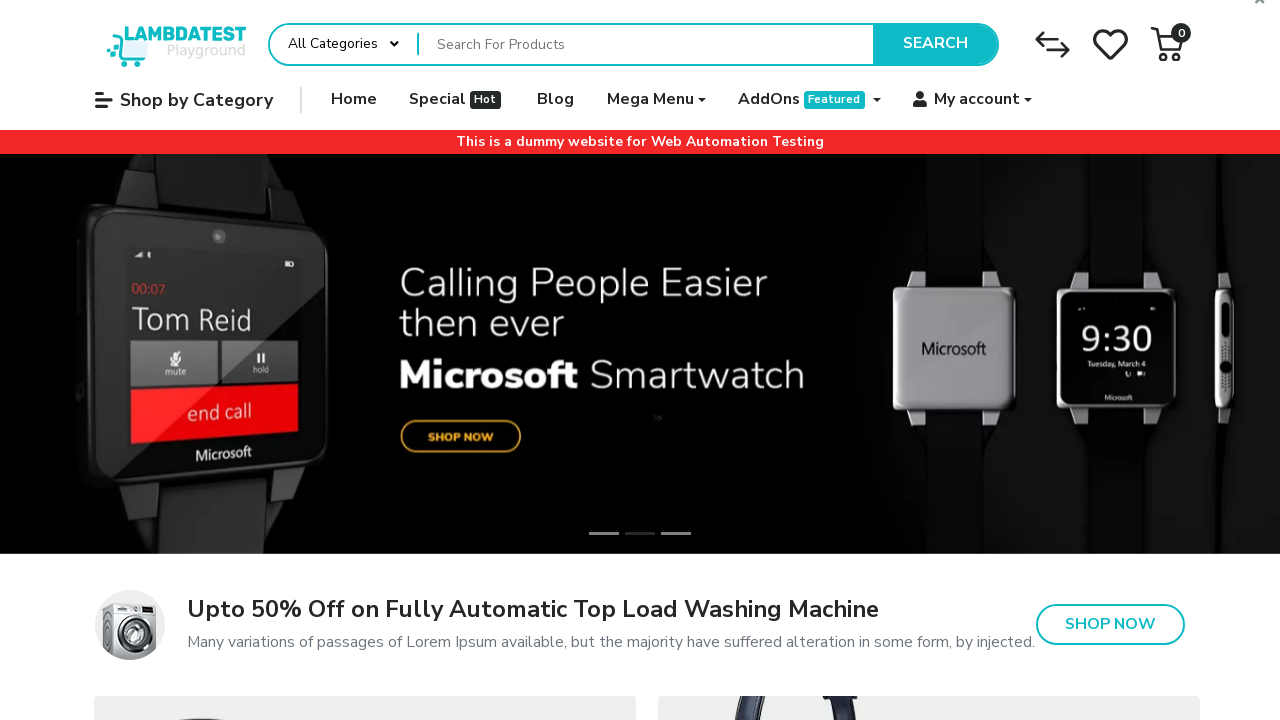

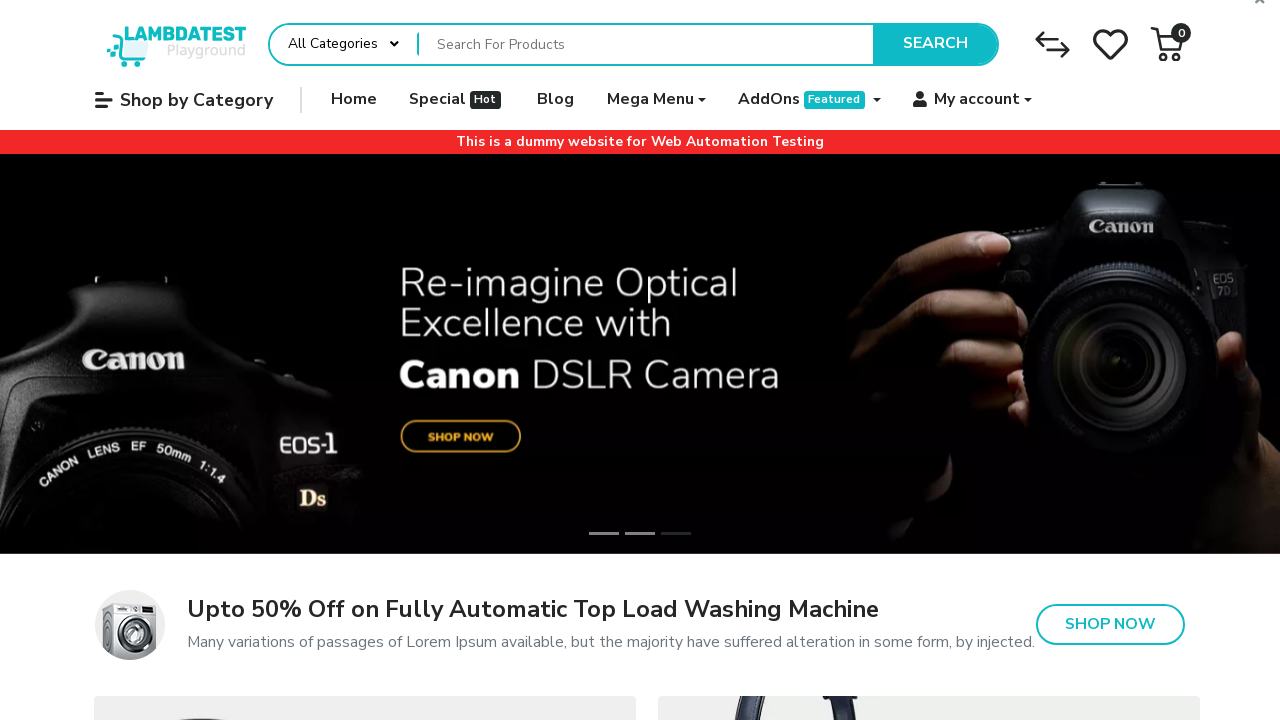